Tests a math exercise page where two numbers are read from the page, their sum is calculated, and the result is selected from a dropdown menu before submitting the form.

Starting URL: https://suninjuly.github.io/selects2.html

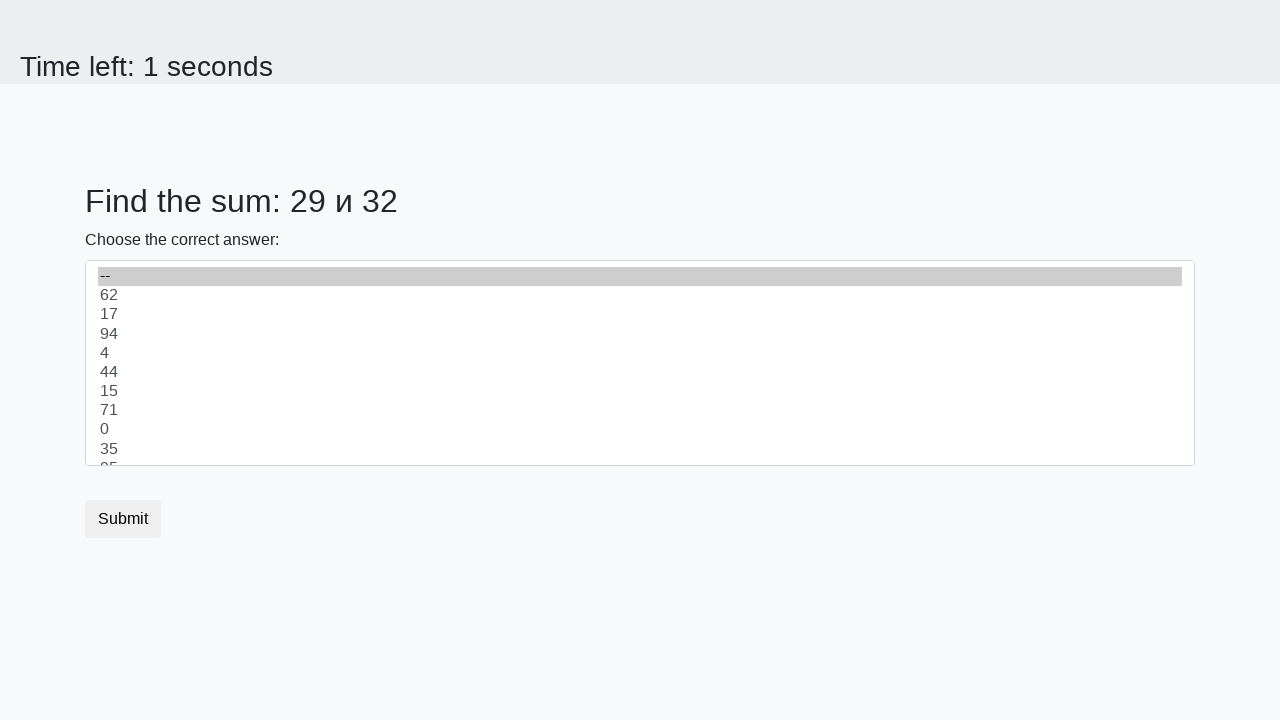

Read first number from page
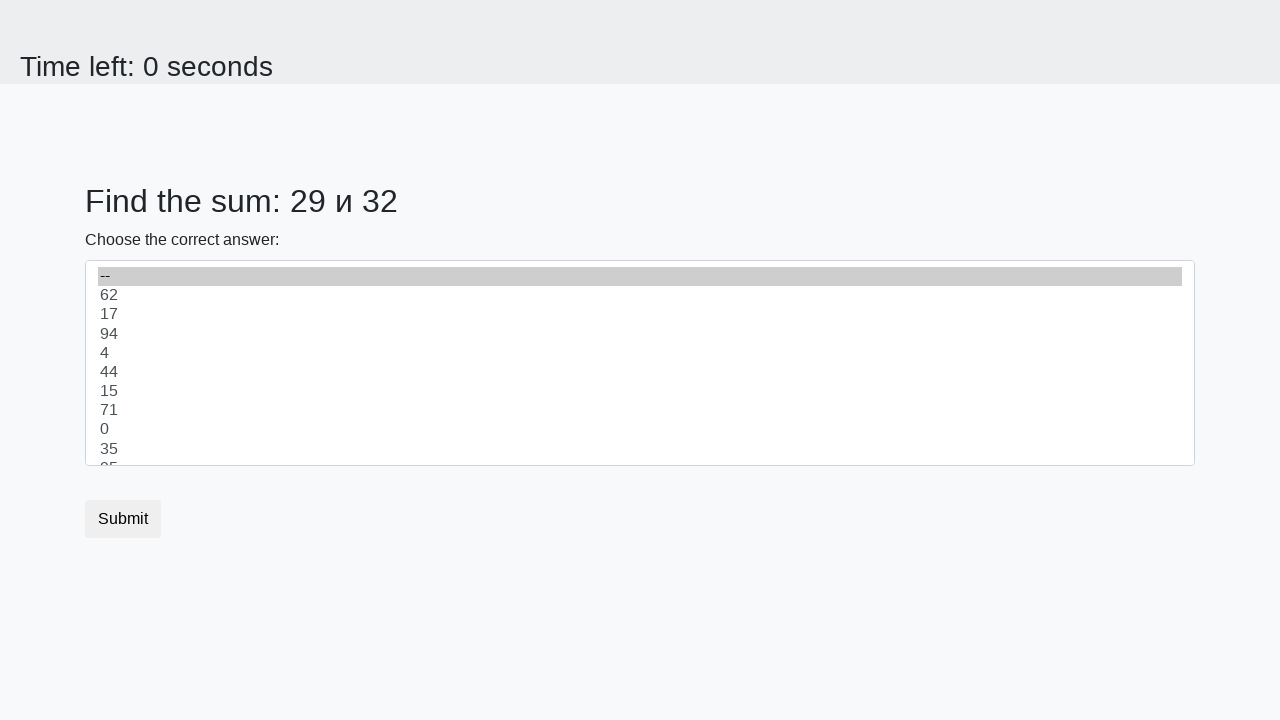

Read second number from page
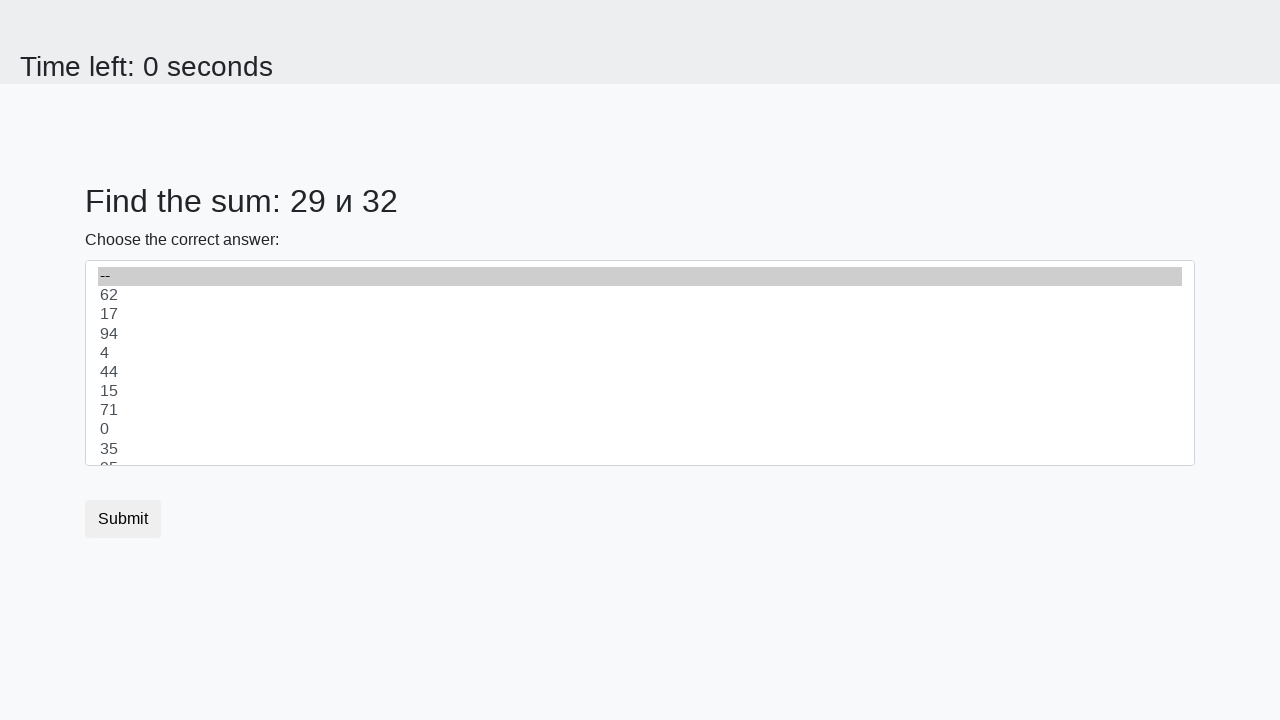

Calculated sum: 29 + 32 = 61
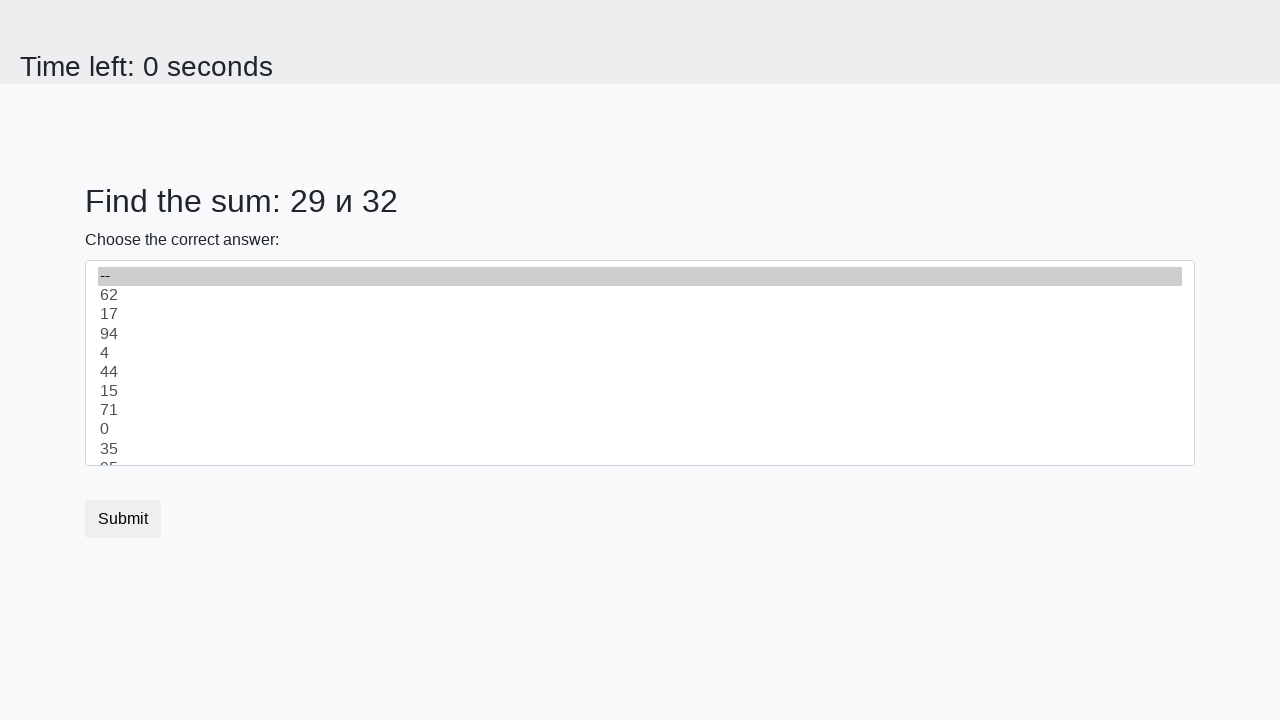

Selected sum value '61' from dropdown menu on select
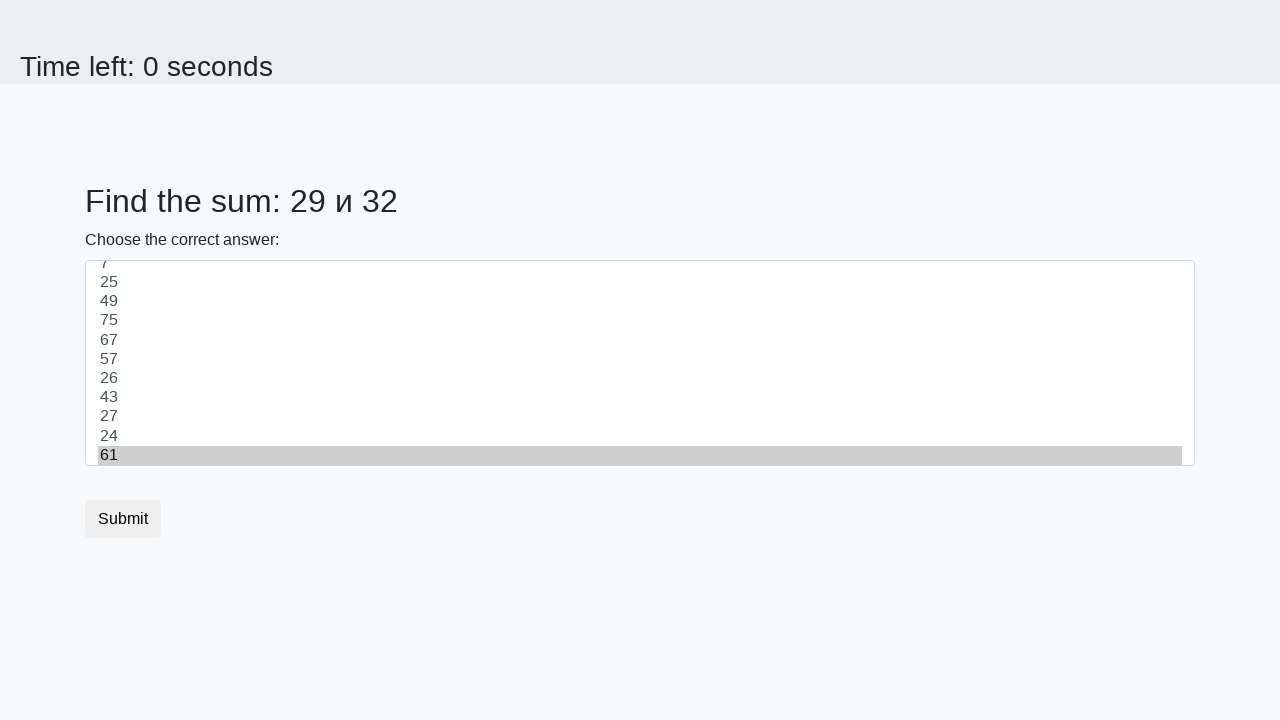

Clicked submit button at (123, 519) on button.btn-default
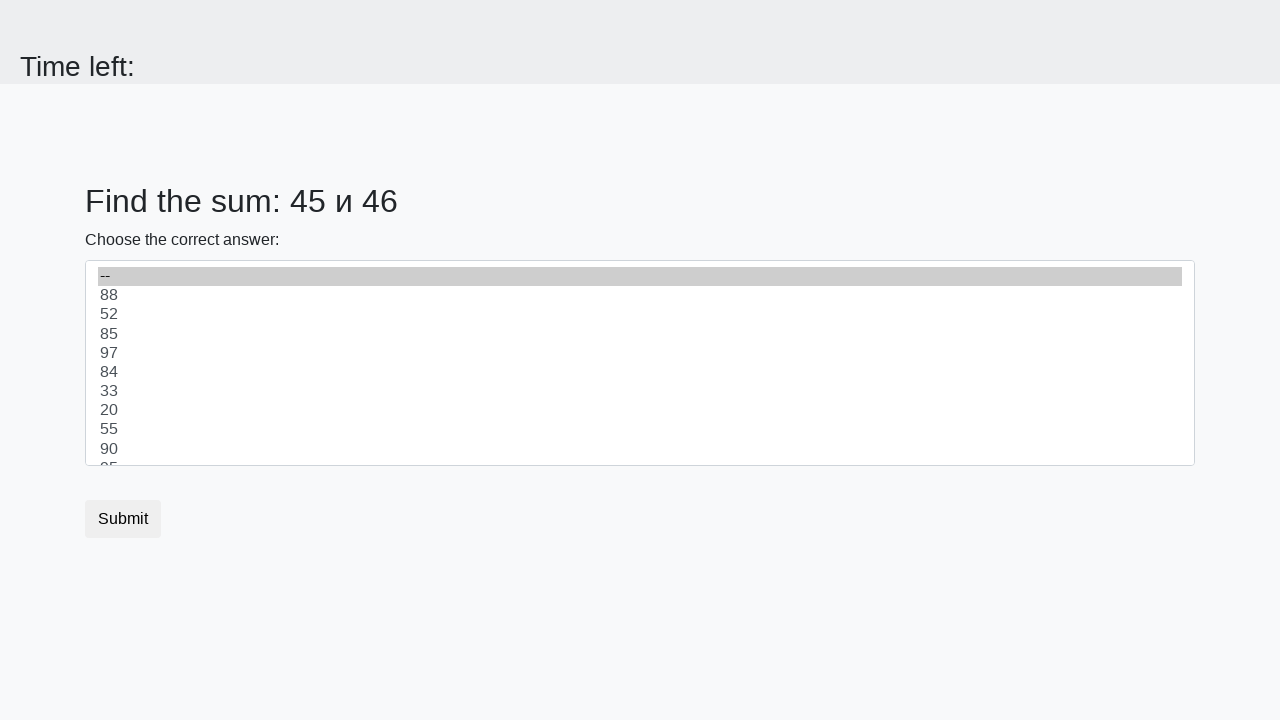

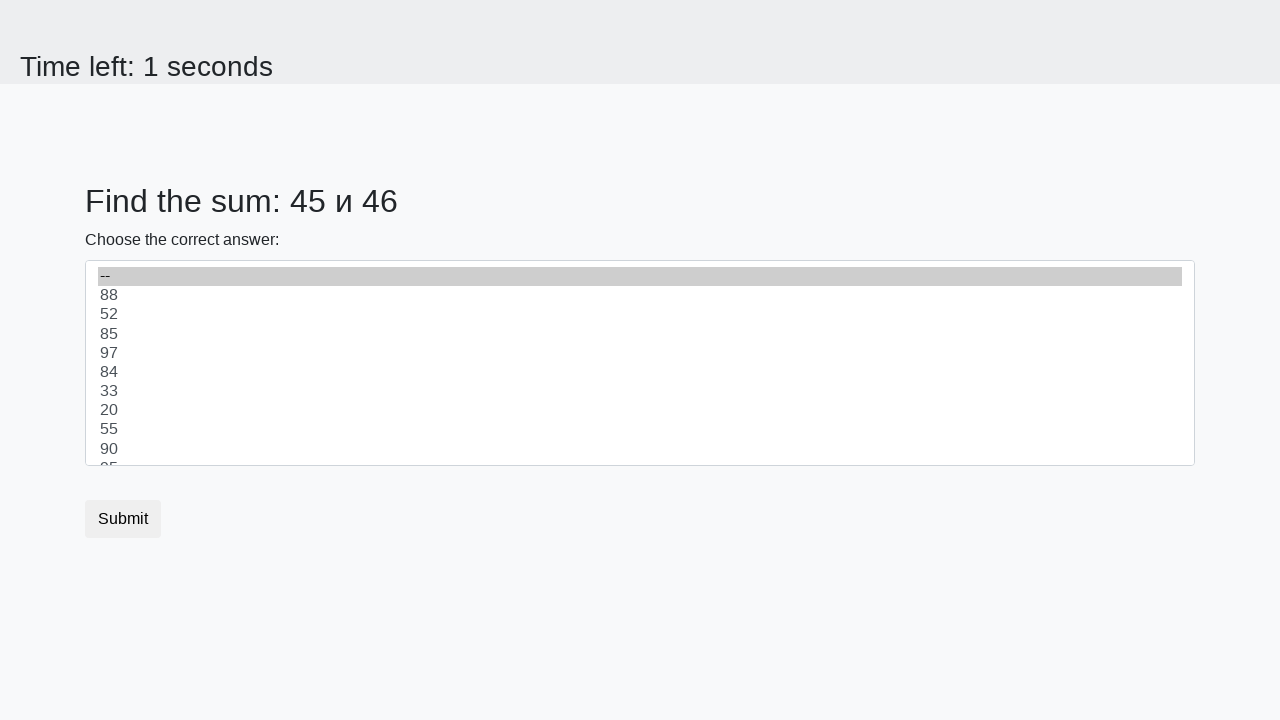